Tests alert handling by clicking a button to trigger an alert, accepting it, and then refreshing the page

Starting URL: https://www.leafground.com/alert.xhtml

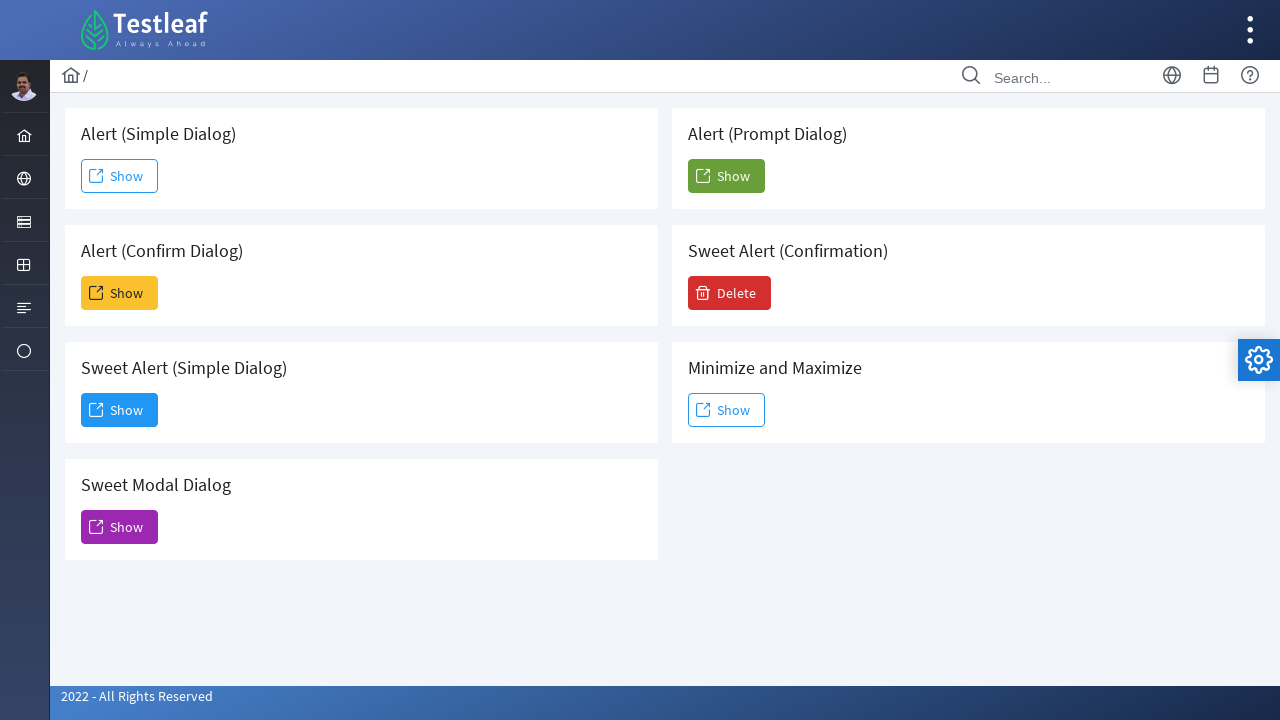

Clicked button to trigger simple alert at (120, 176) on #j_idt88\:j_idt91
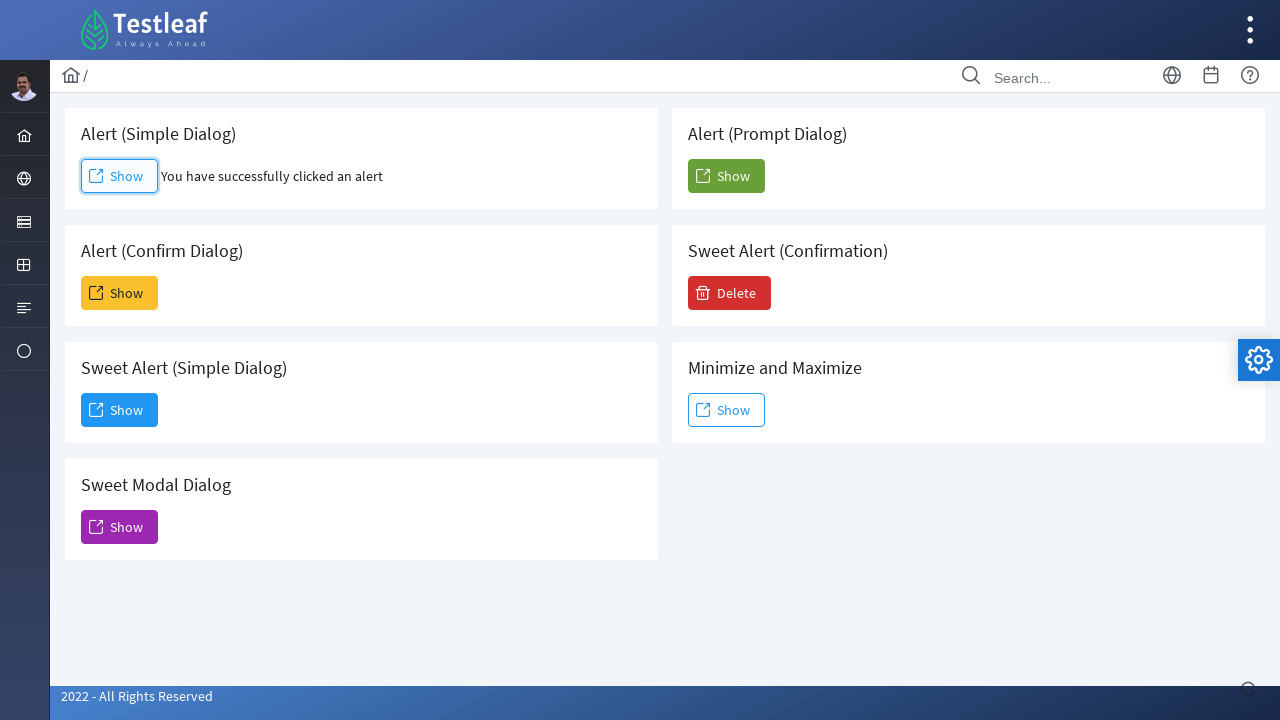

Set up dialog handler to accept alerts
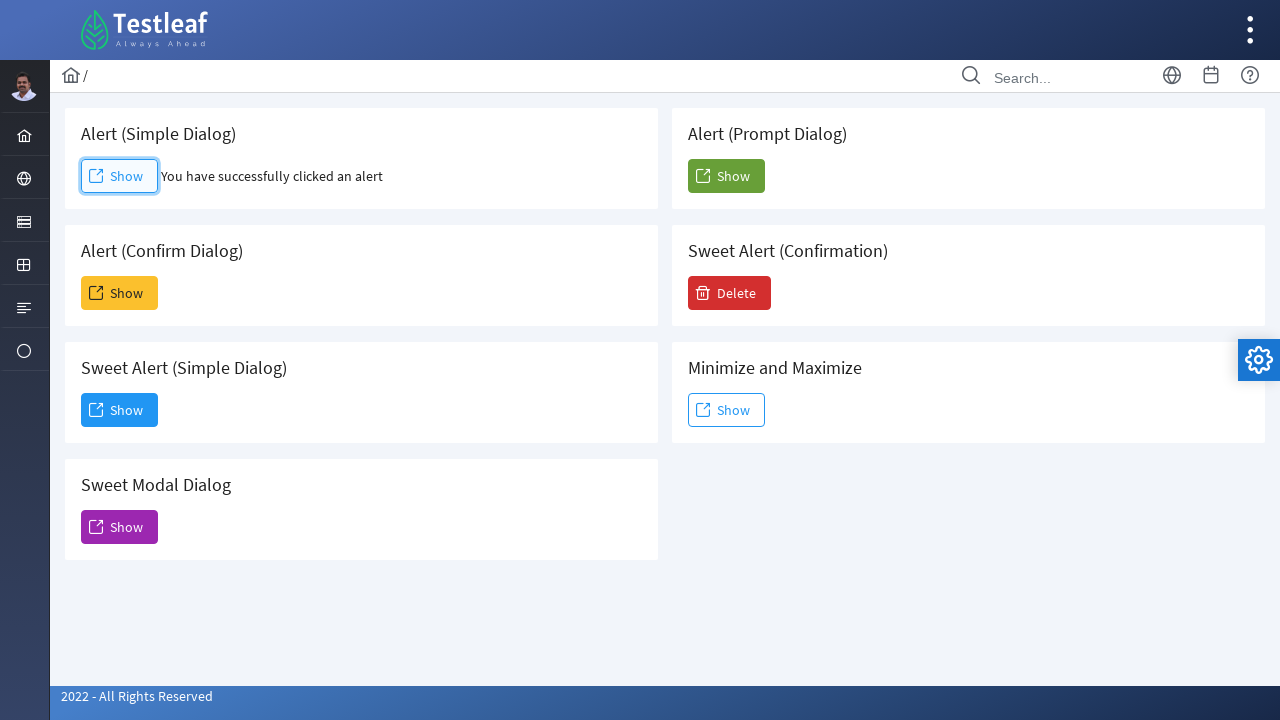

Refreshed the page
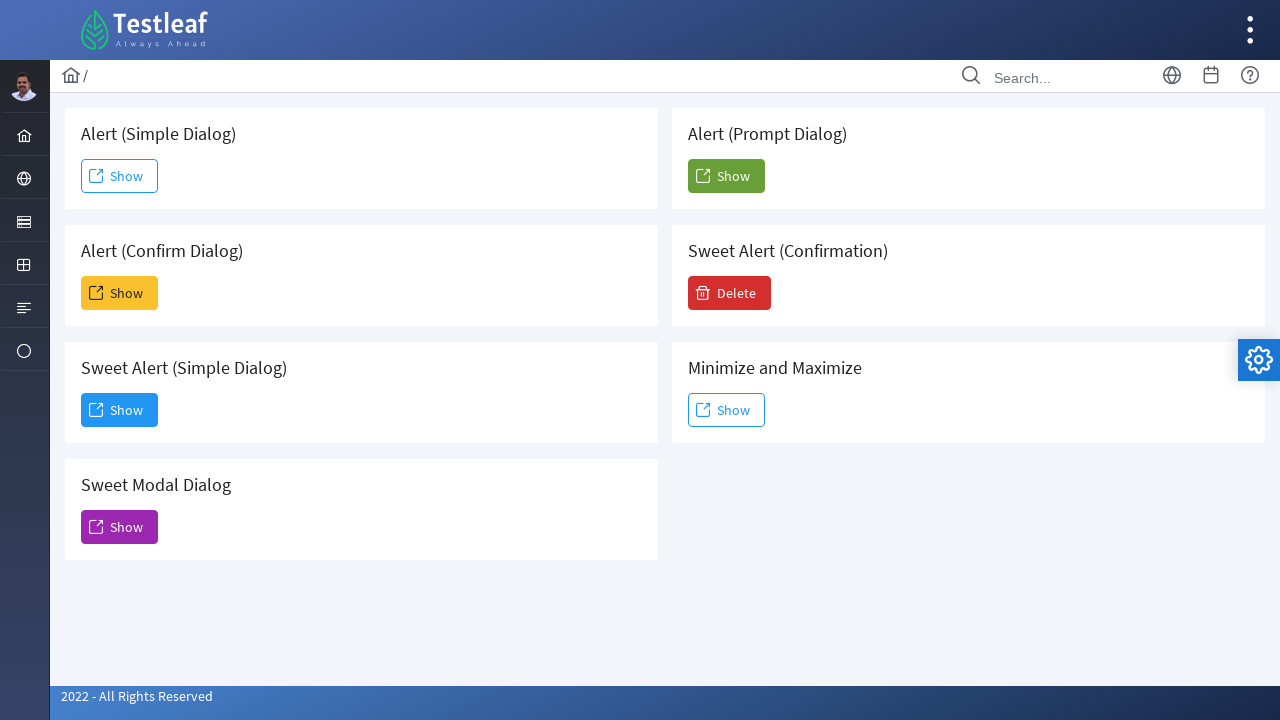

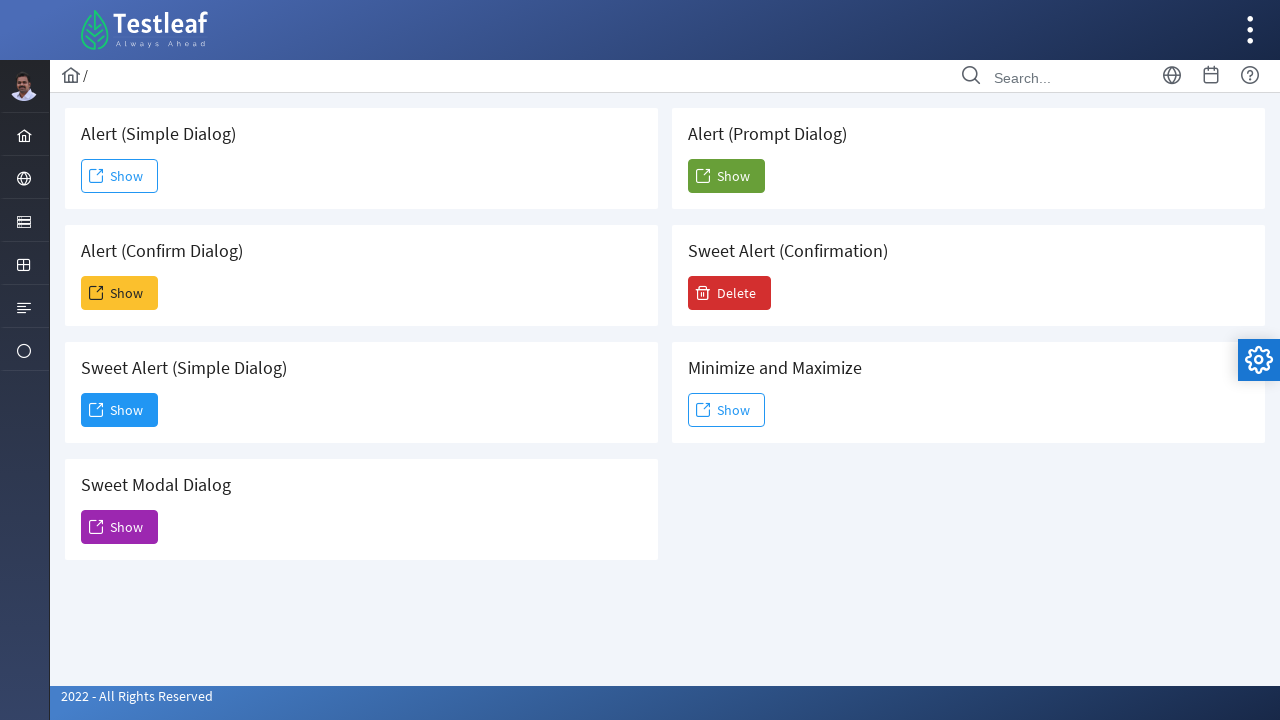